Tests handling of a JavaScript prompt dialog by clicking a button that triggers a prompt, entering a name, and verifying the greeting message

Starting URL: https://testautomationpractice.blogspot.com/

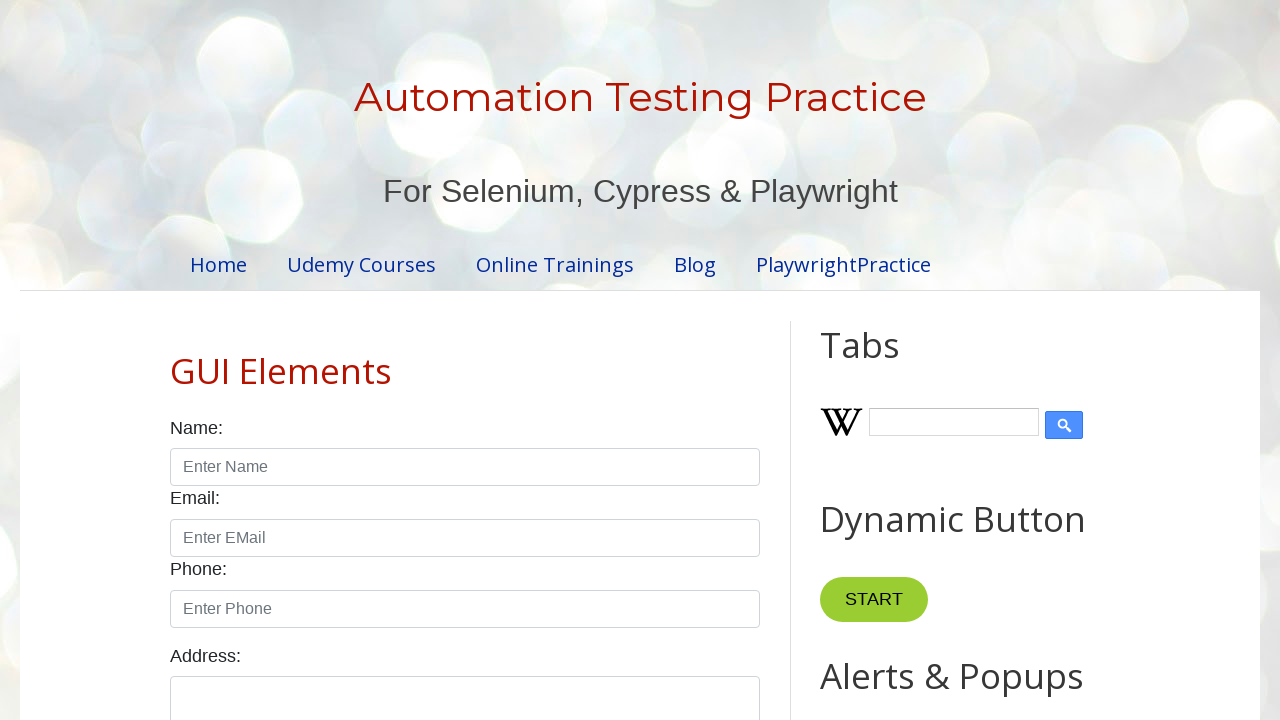

Set up dialog handler to accept prompt with name 'John'
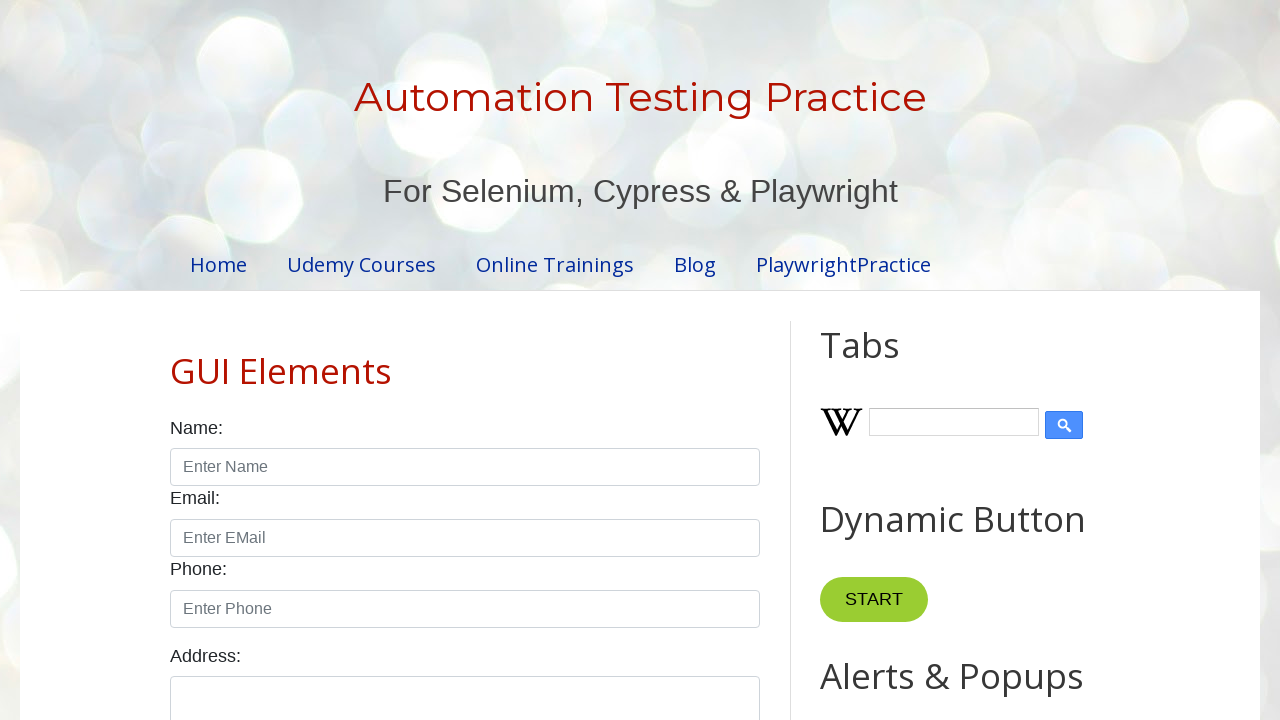

Clicked button to trigger prompt dialog at (890, 360) on button[onclick='myFunctionPrompt()']
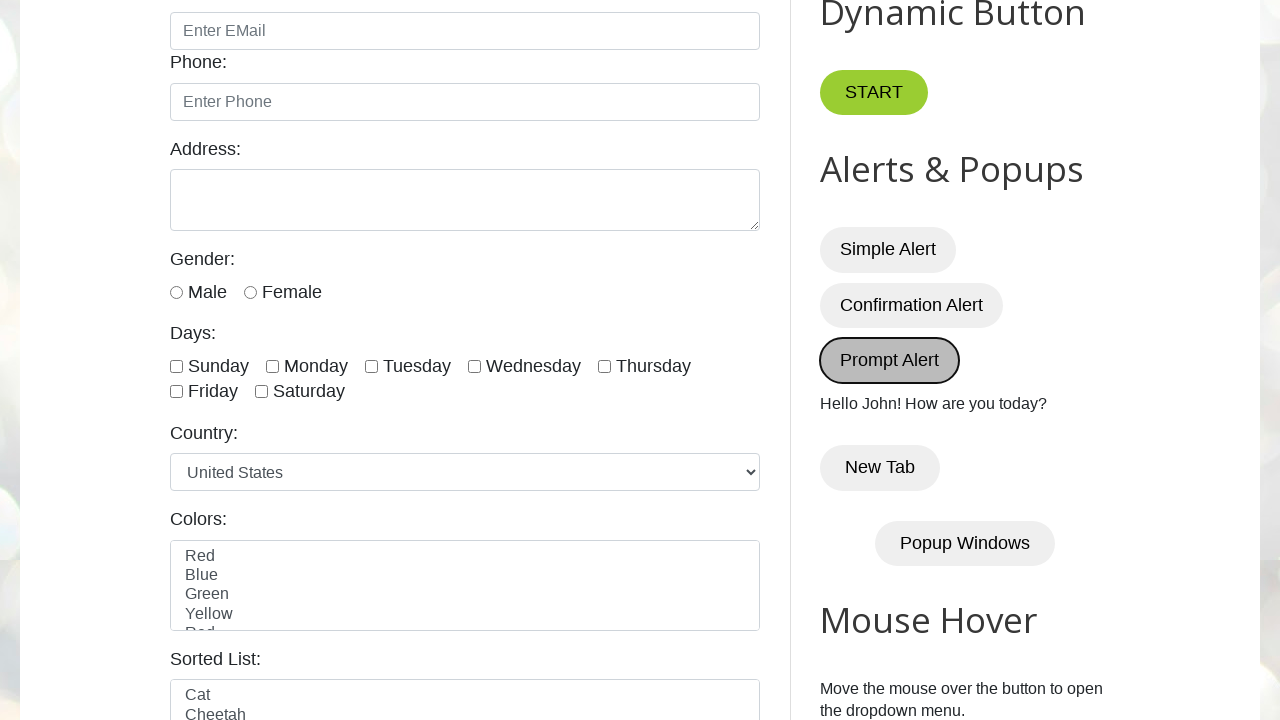

Waited for greeting message to appear in #demo element
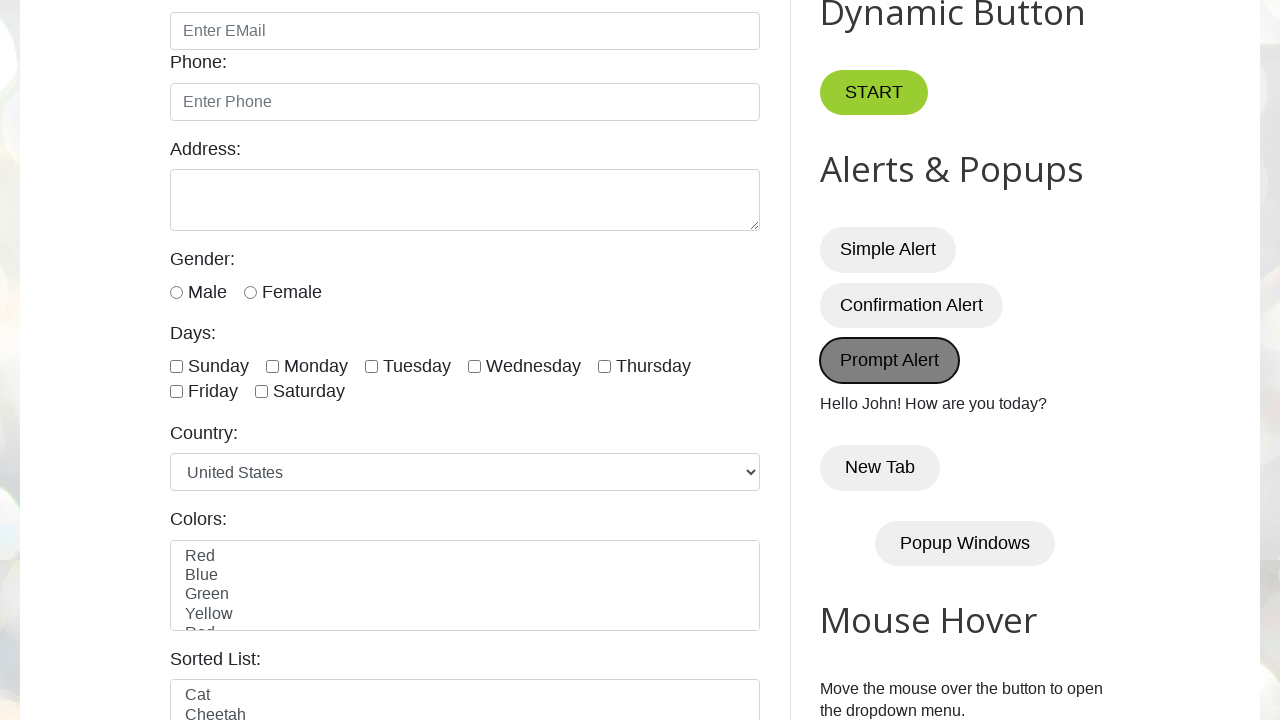

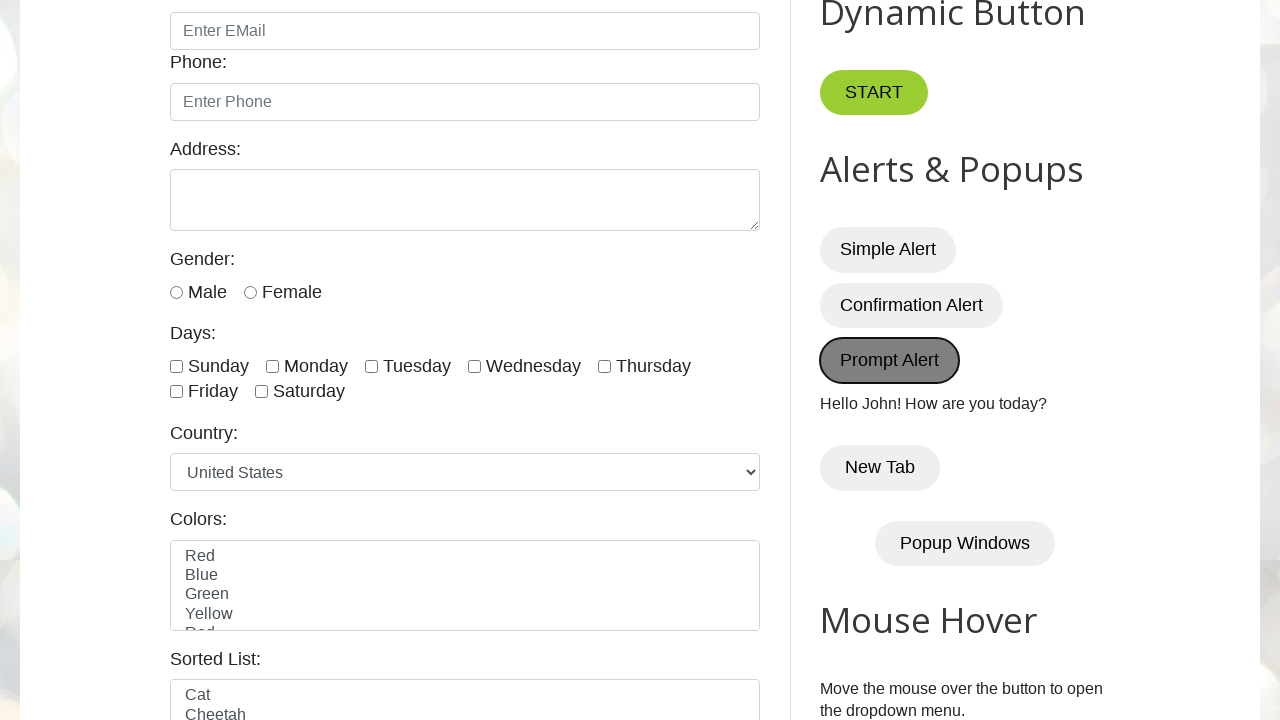